Tests dropdown selection functionality by selecting USD currency from a static dropdown menu

Starting URL: https://rahulshettyacademy.com/dropdownsPractise/

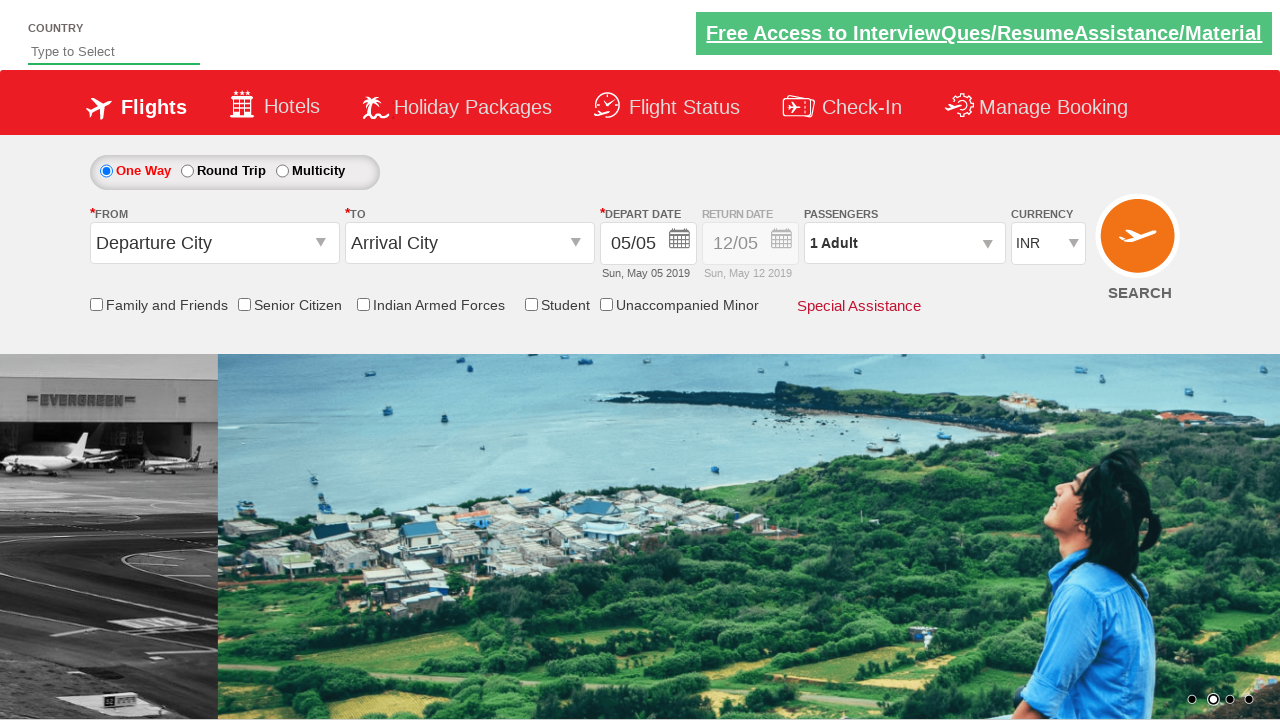

Navigated to dropdowns practice page
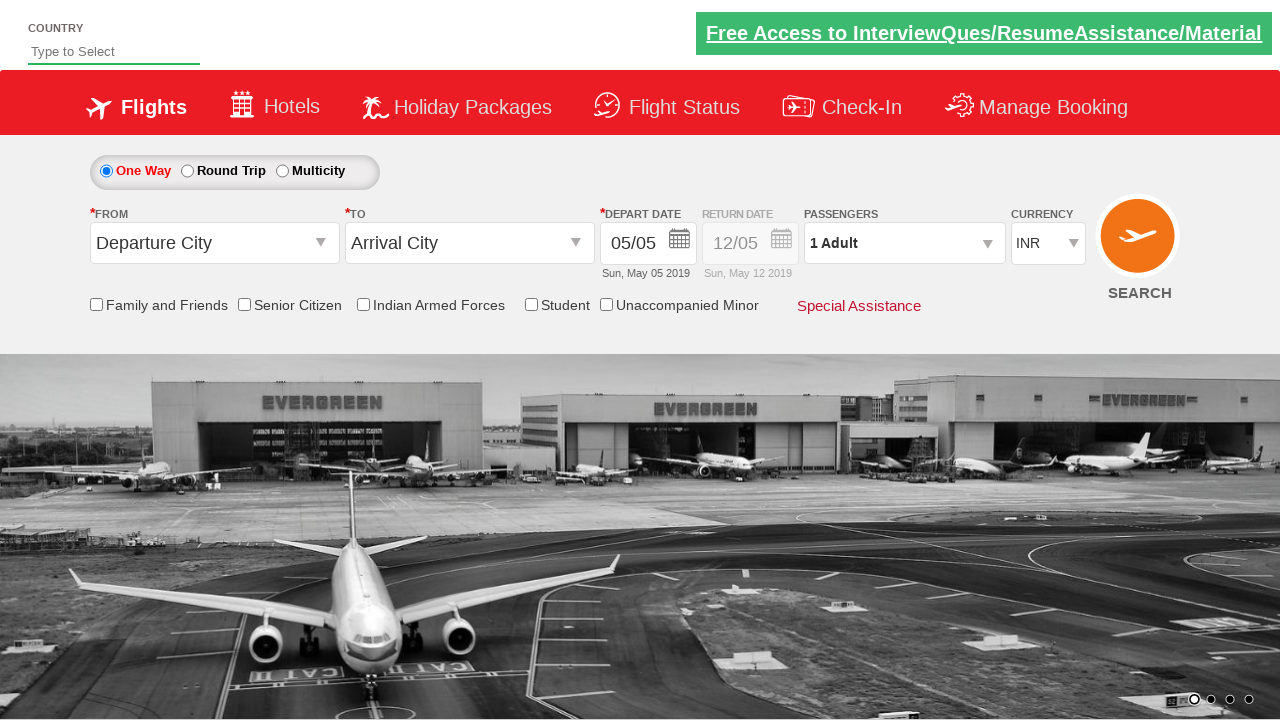

Selected USD currency from dropdown menu (index 3) on #ctl00_mainContent_DropDownListCurrency
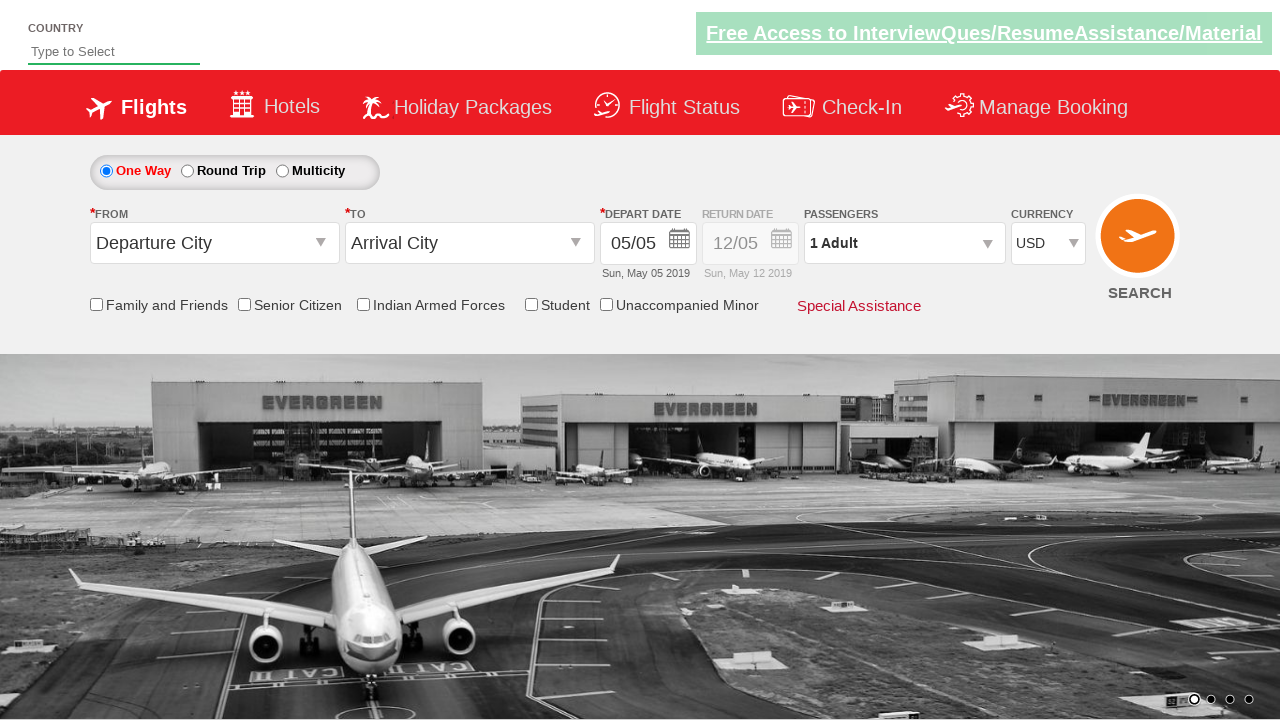

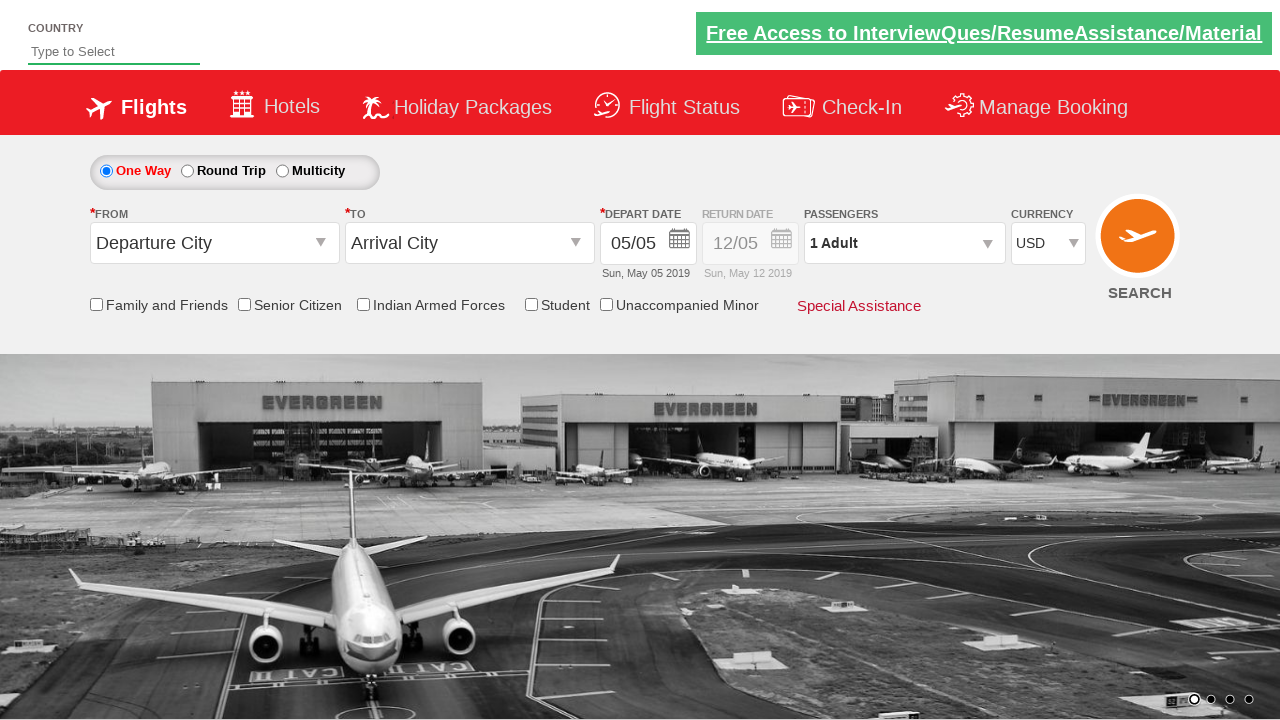